Tests timer alert button that shows an alert after a delay

Starting URL: https://demoqa.com/alerts

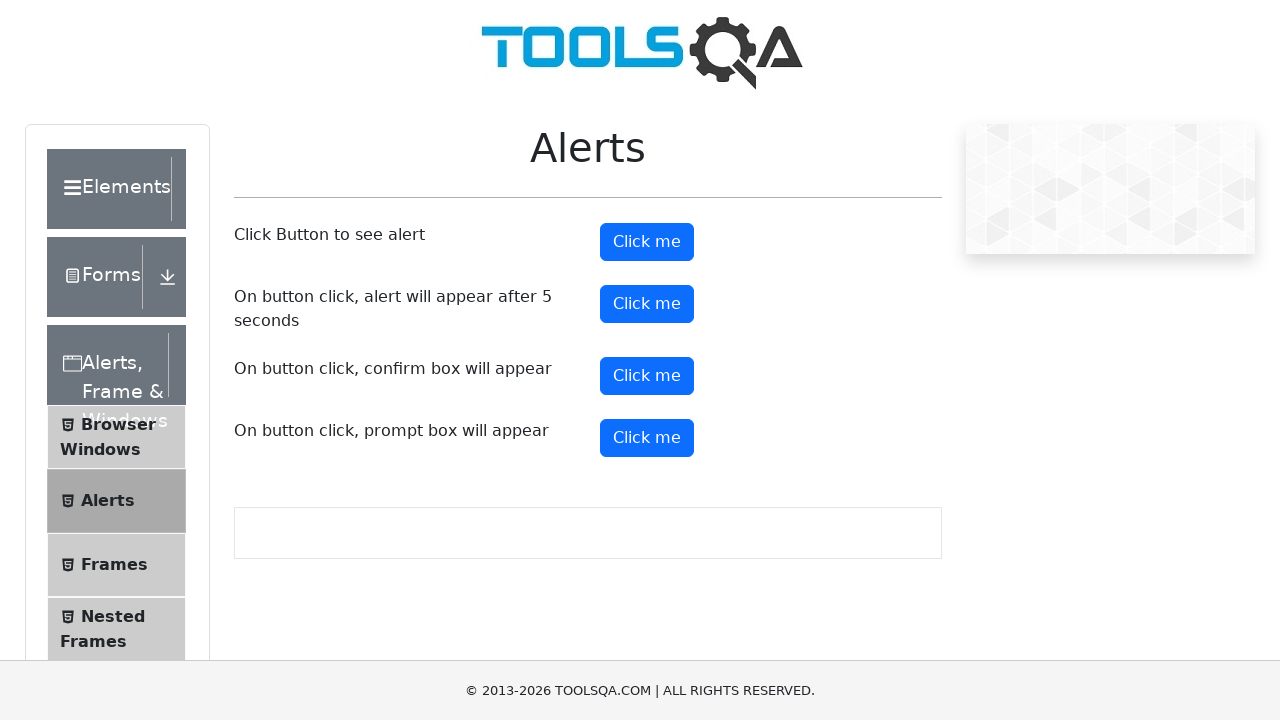

Clicked the timer alert button at (647, 304) on #timerAlertButton
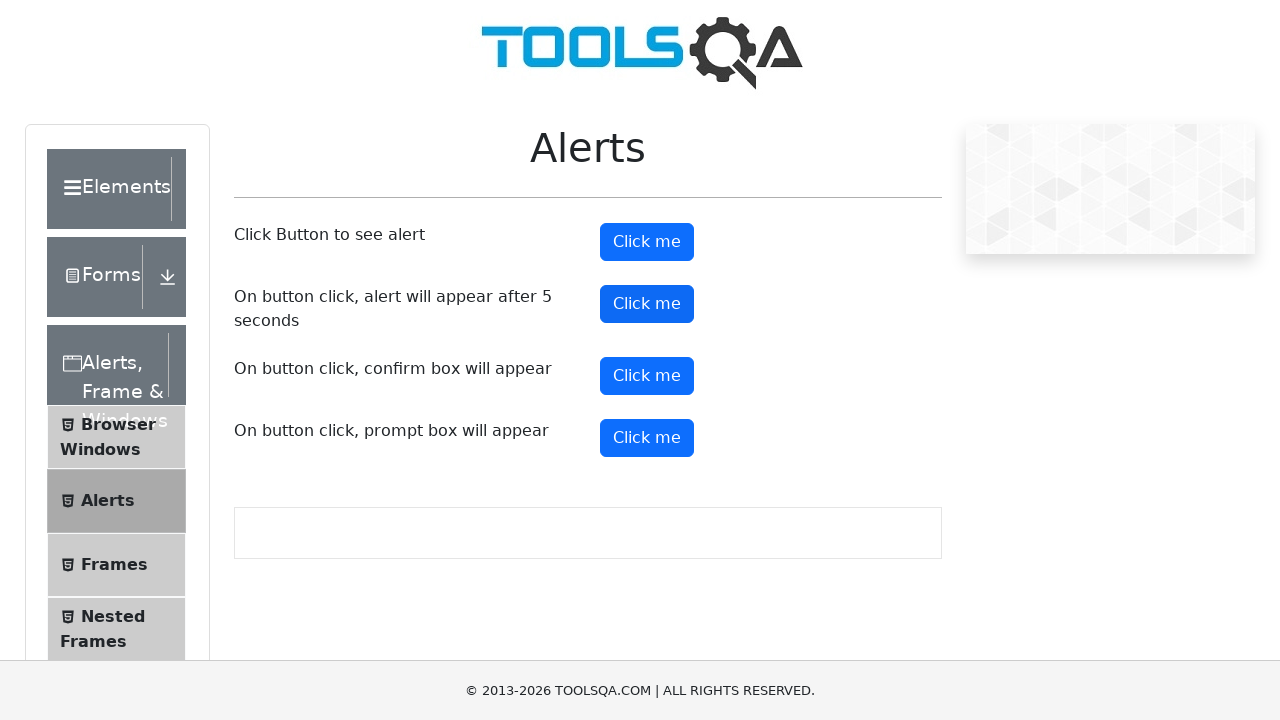

Set up dialog handler to accept alerts
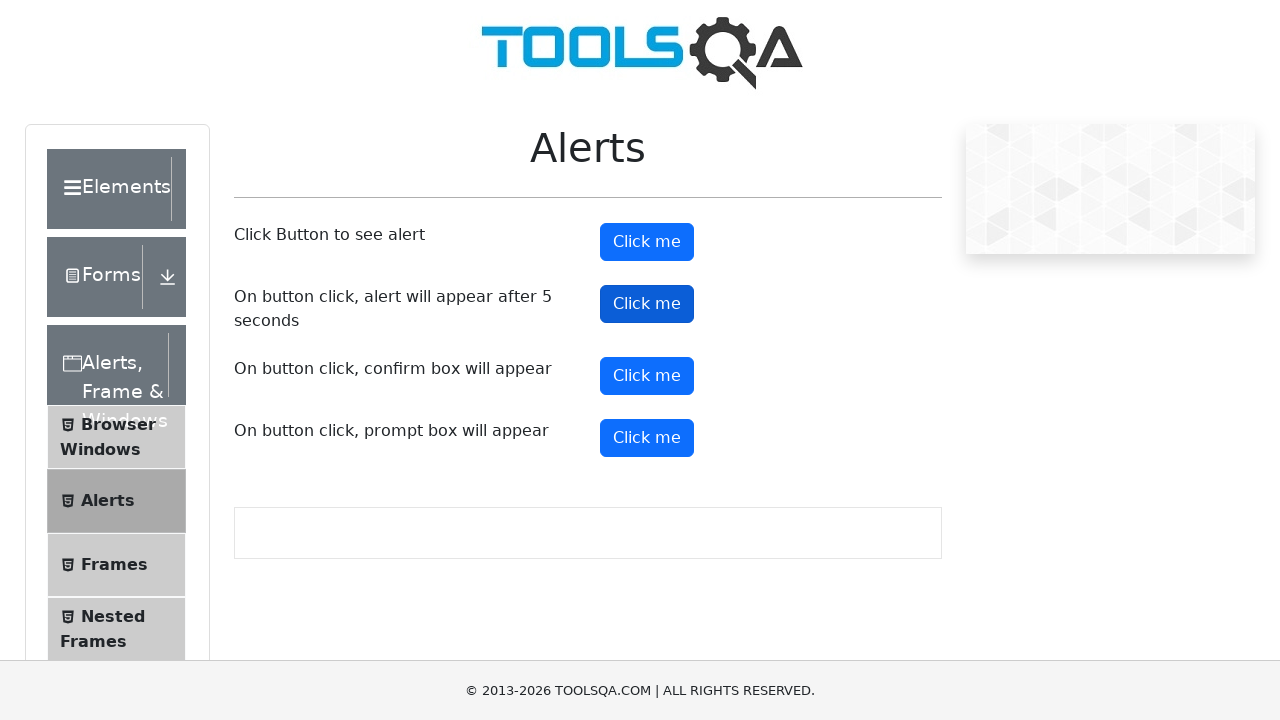

Waited for timer alert to appear and be handled
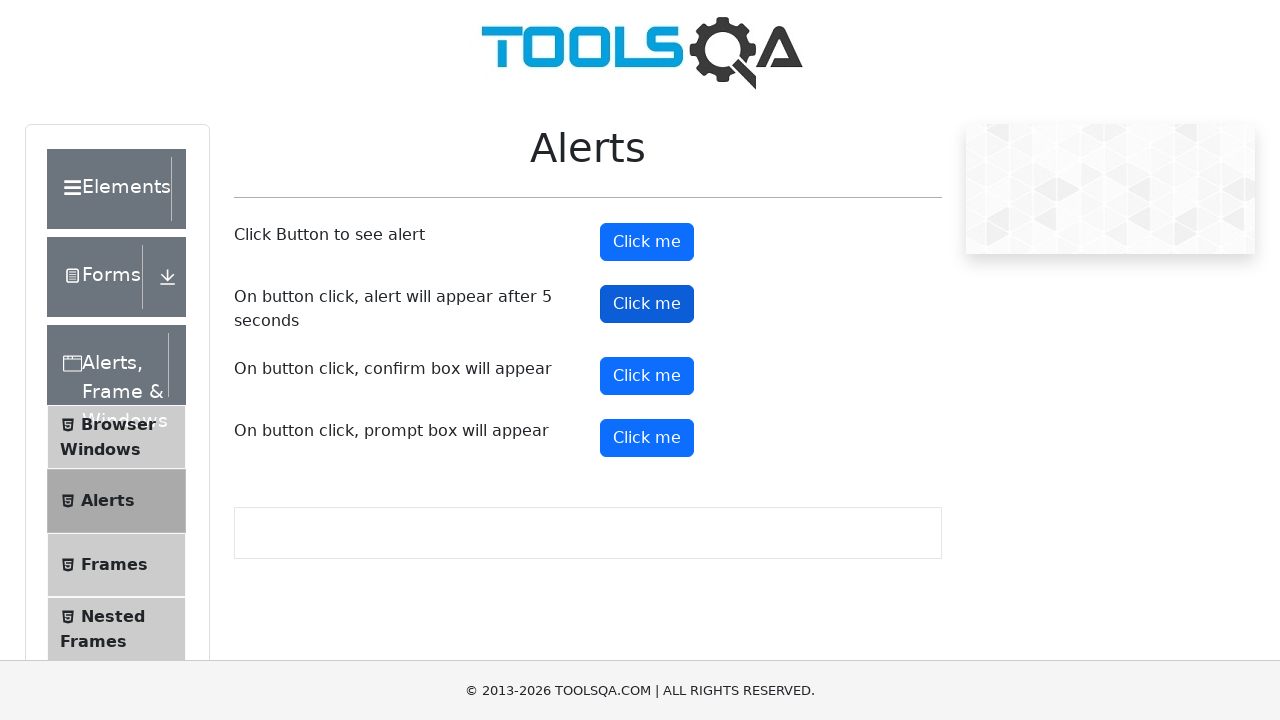

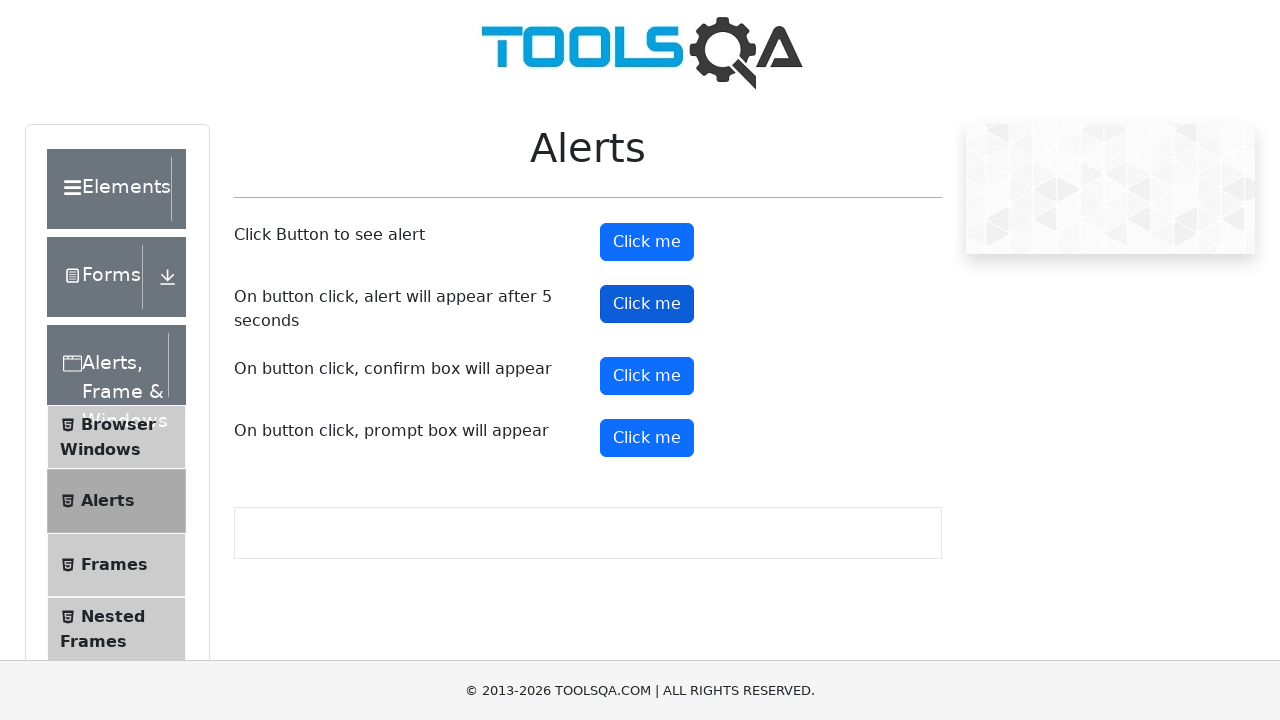